Tests that the Walmart homepage loads successfully by waiting for the header logo to become visible

Starting URL: https://www.walmart.com

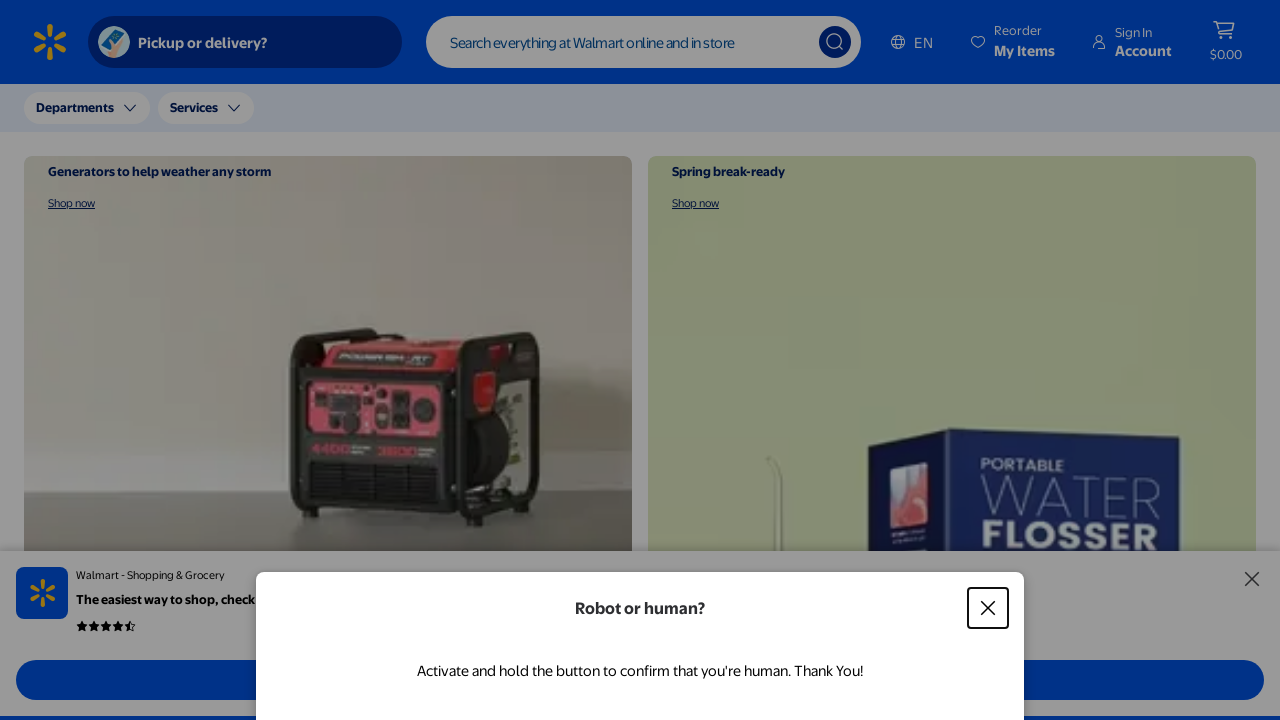

Waited for Walmart header logo to become visible
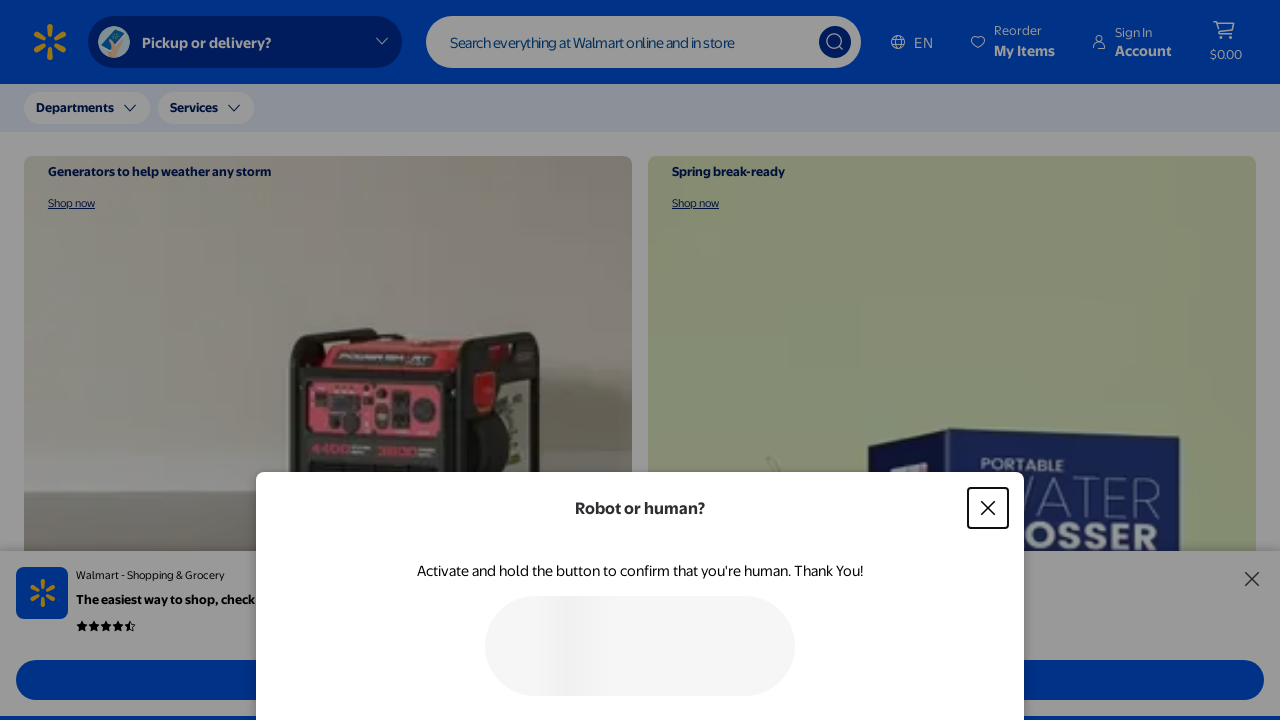

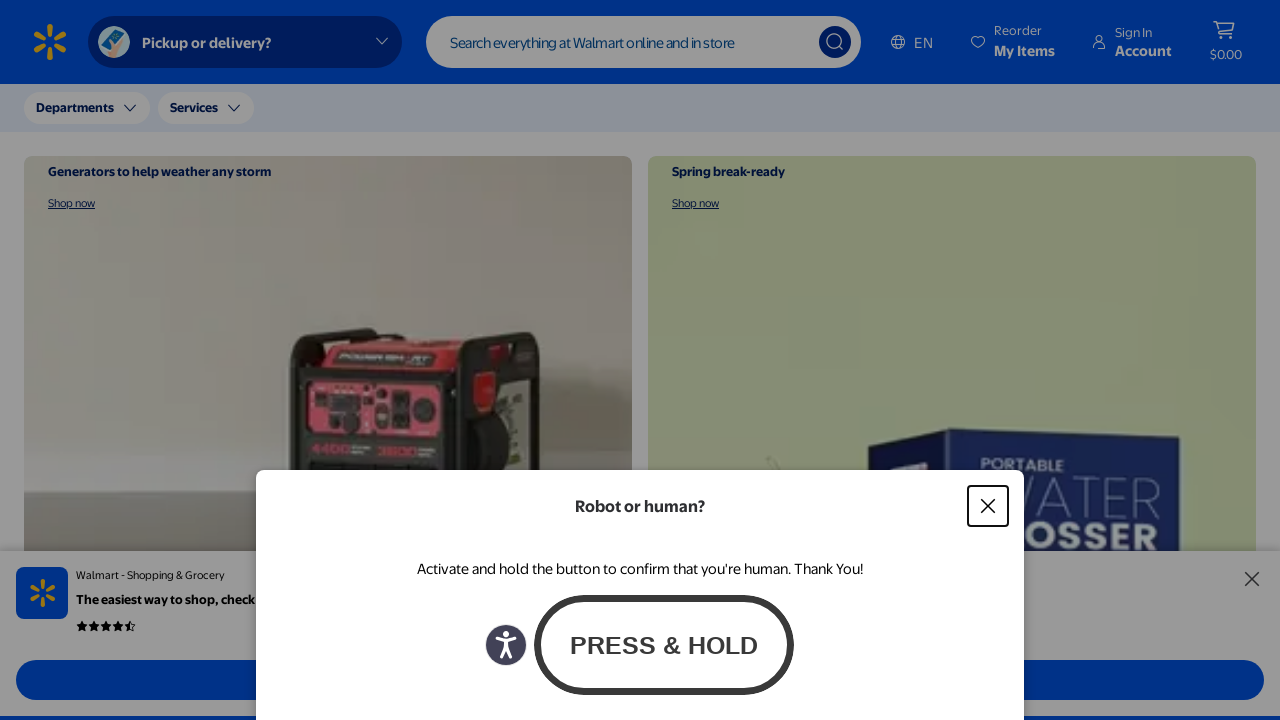